Tests adding products to cart on an e-commerce practice site by finding products named "Cucumber" and "Brocolli" and clicking their respective "ADD TO CART" buttons.

Starting URL: https://rahulshettyacademy.com/seleniumPractise/

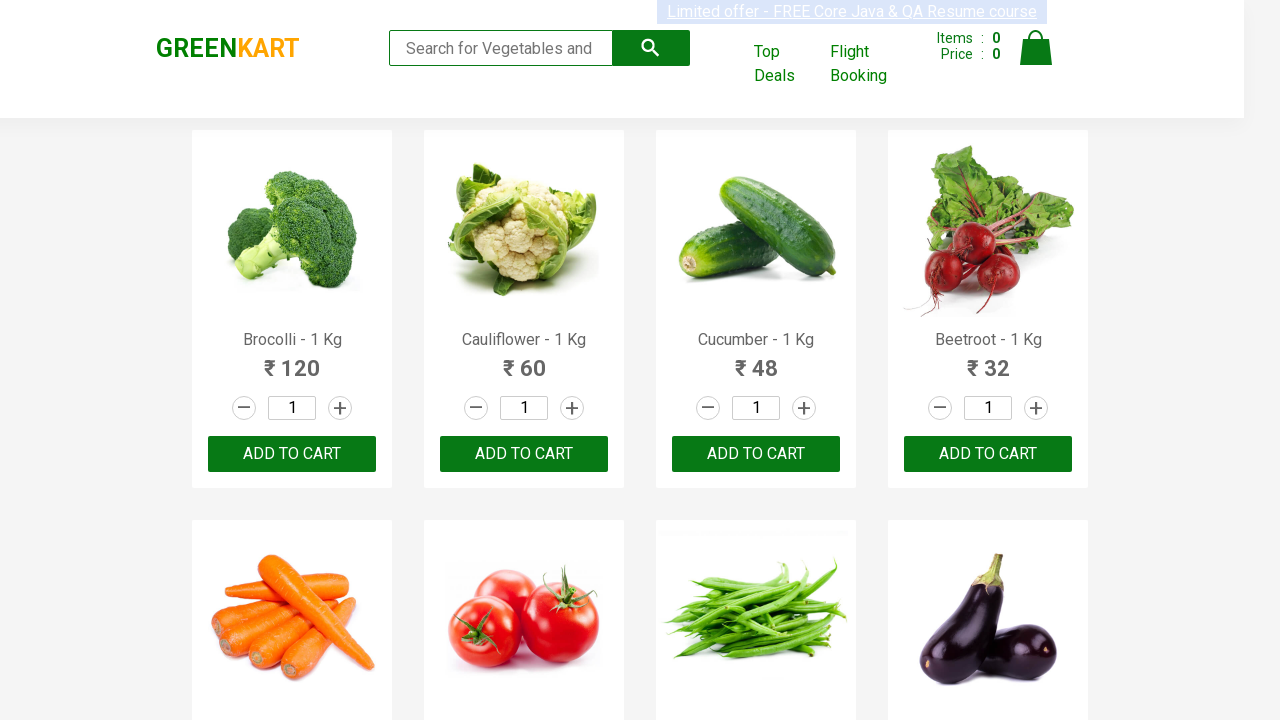

Waited for product names to load on the page
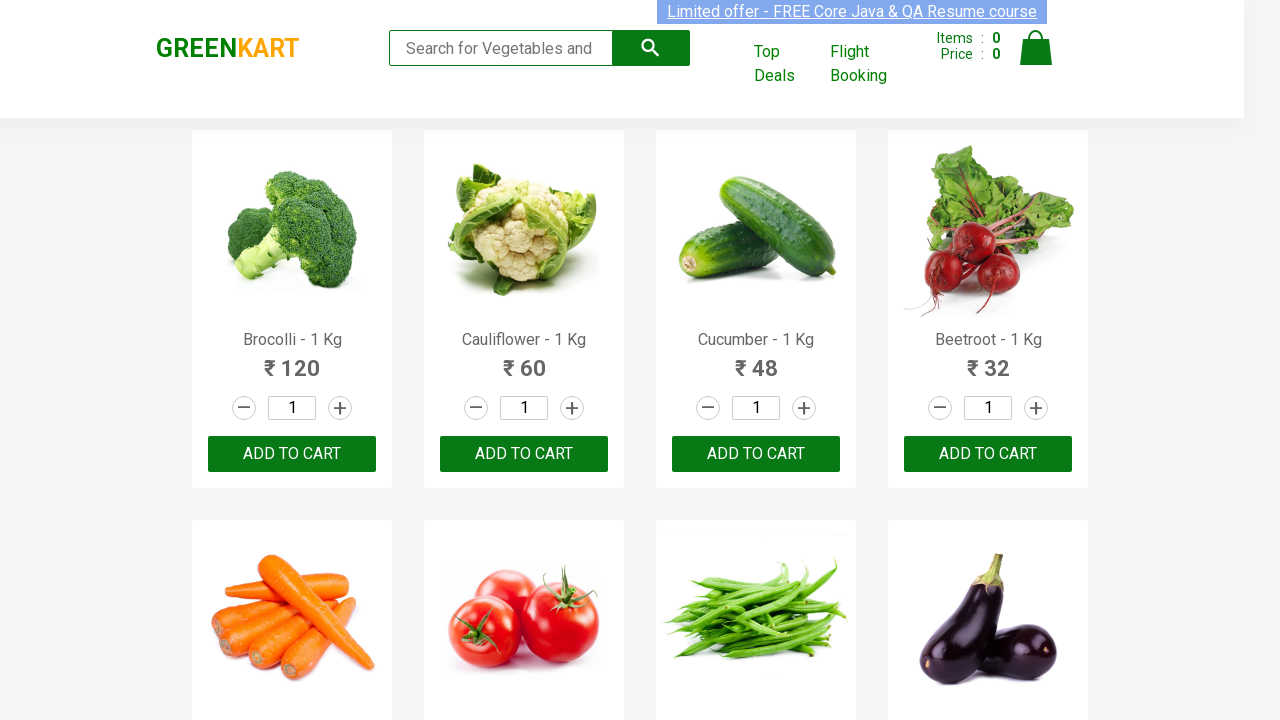

Retrieved all product elements from the page
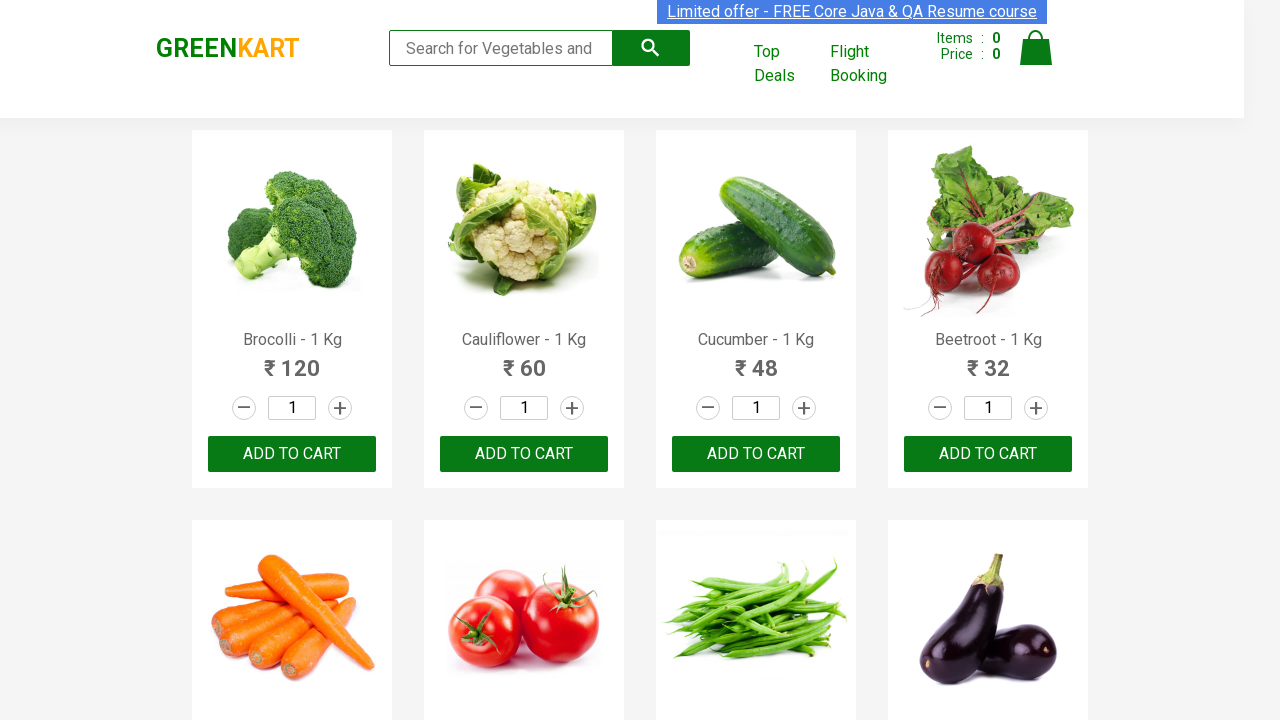

Found Cucumber product and clicked ADD TO CART button at (756, 454) on xpath=//button[text()='ADD TO CART'] >> nth=2
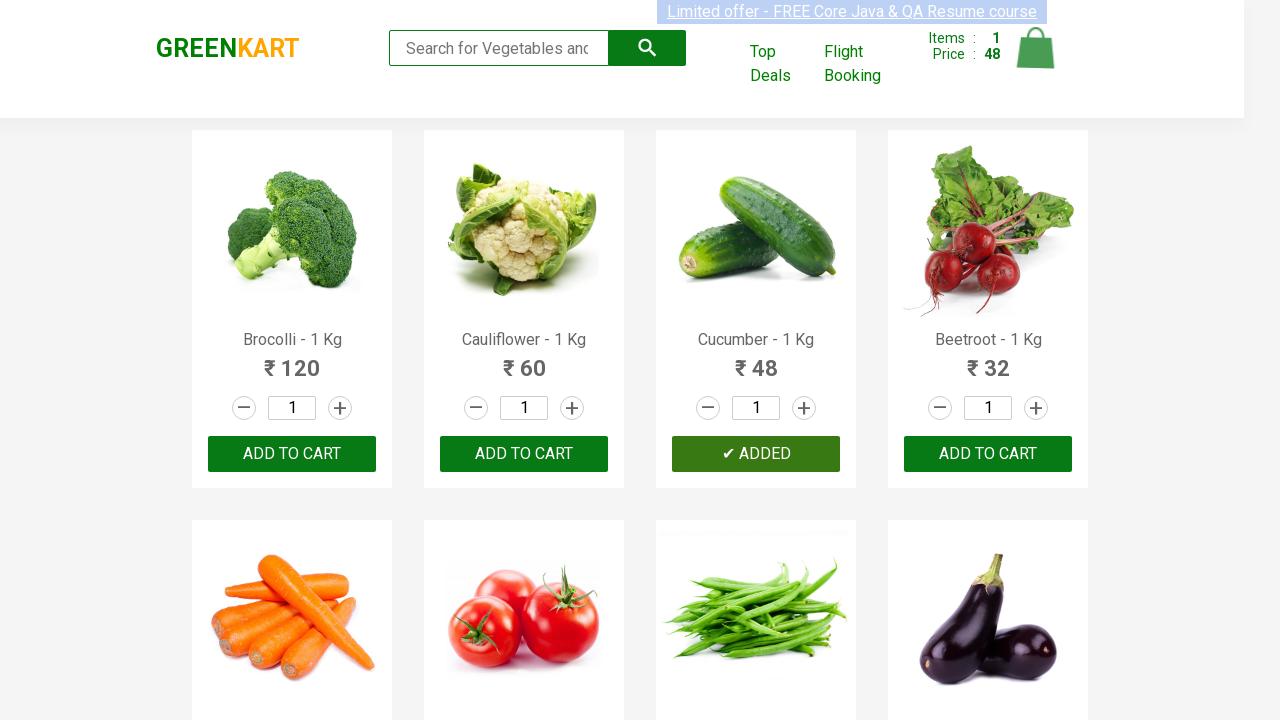

Re-retrieved all product elements to find Brocolli
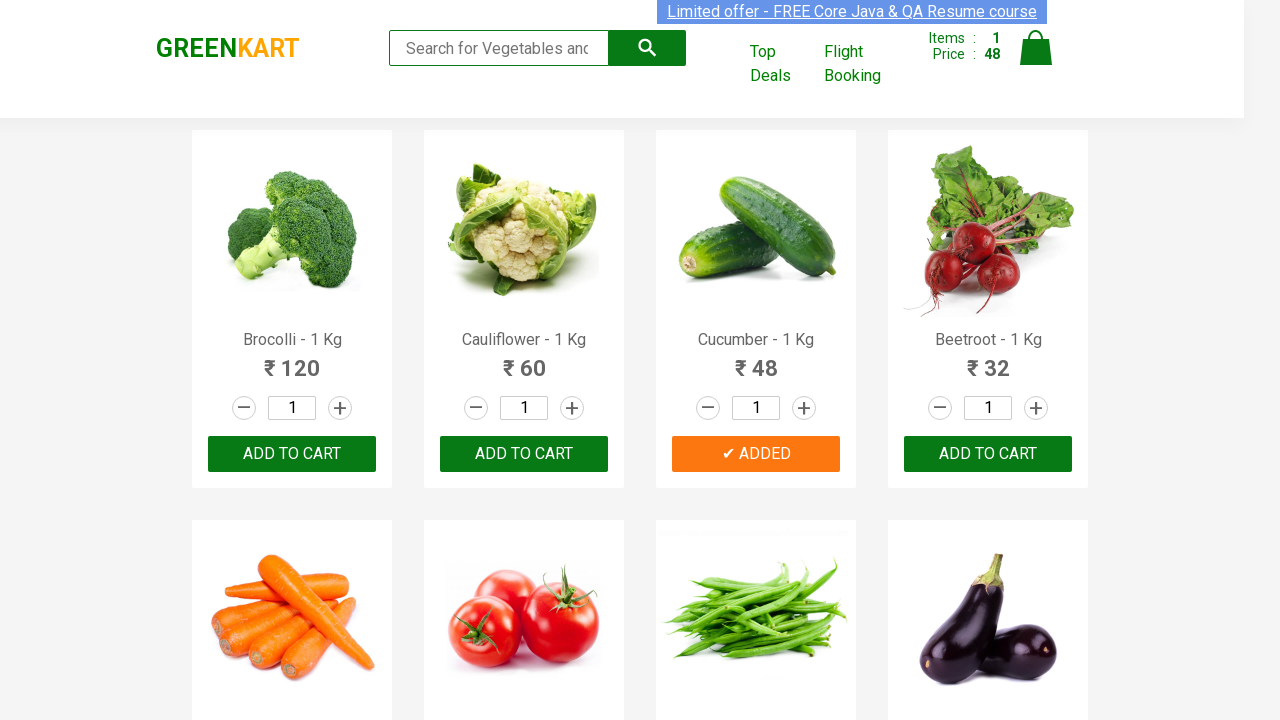

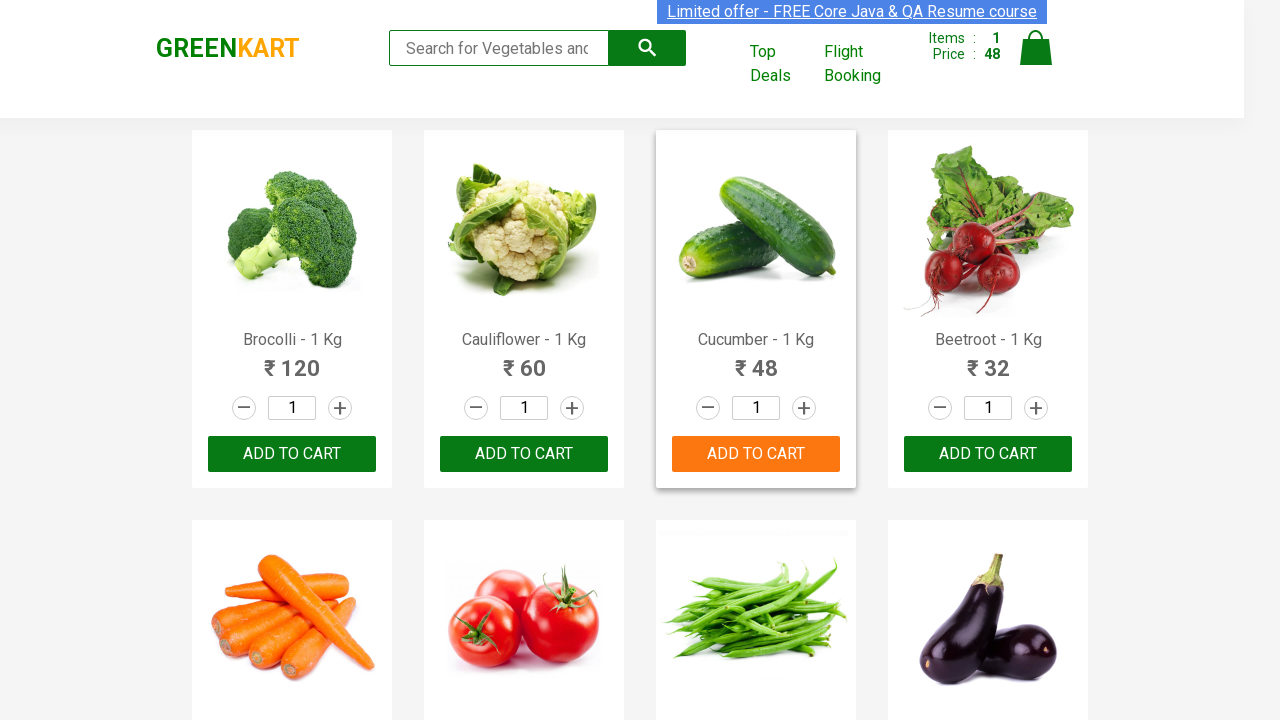